Tests that the complete all checkbox updates state when individual items are completed or cleared

Starting URL: https://demo.playwright.dev/todomvc

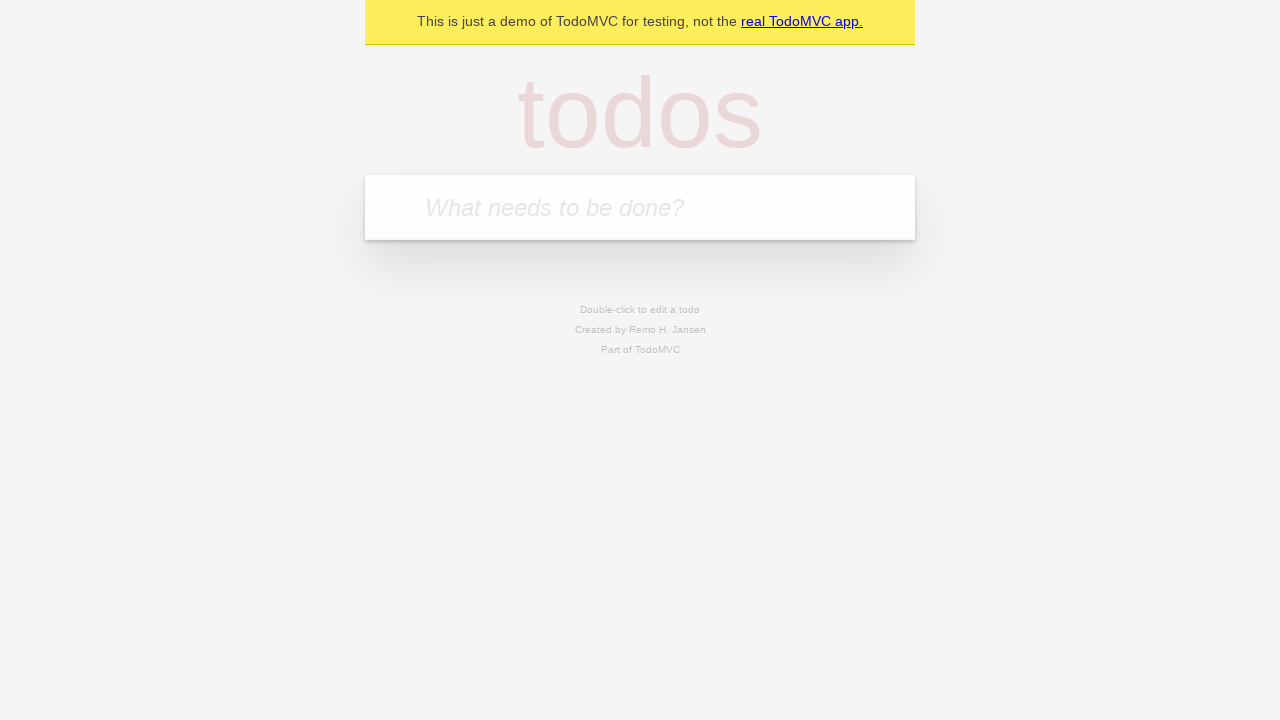

Filled new todo field with 'buy some cheese' on internal:attr=[placeholder="What needs to be done?"i]
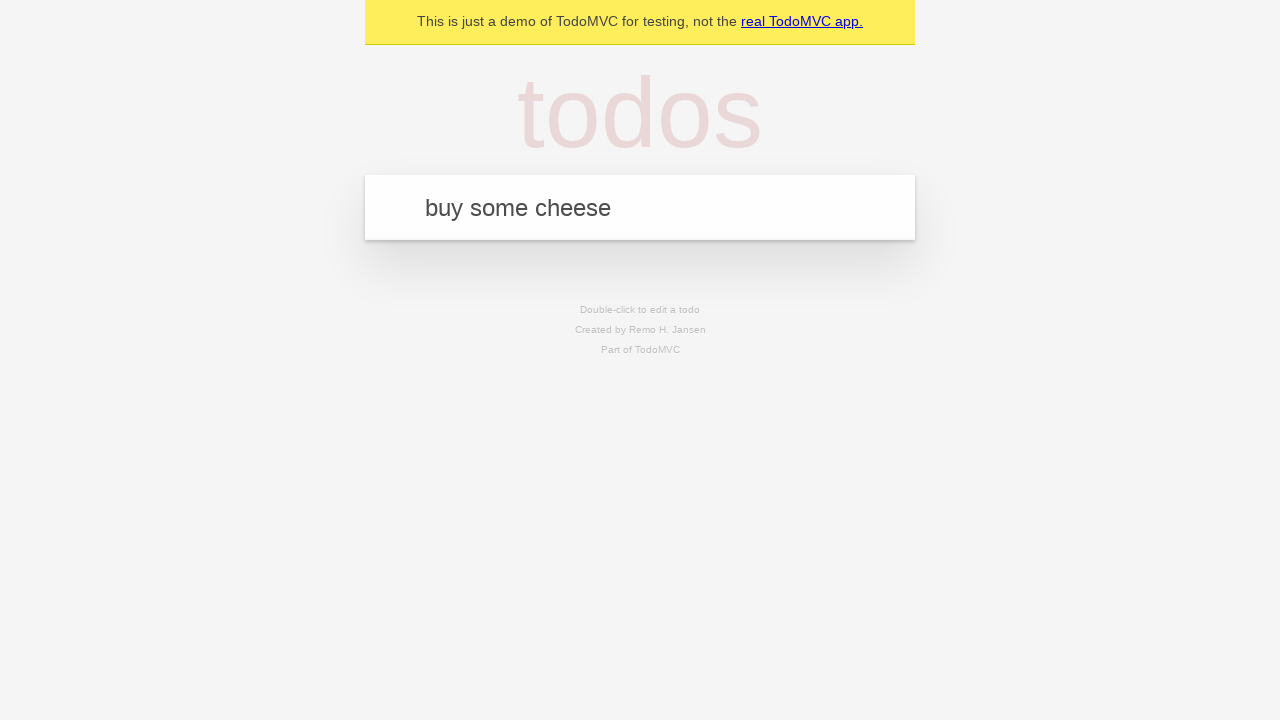

Pressed Enter to create todo 'buy some cheese' on internal:attr=[placeholder="What needs to be done?"i]
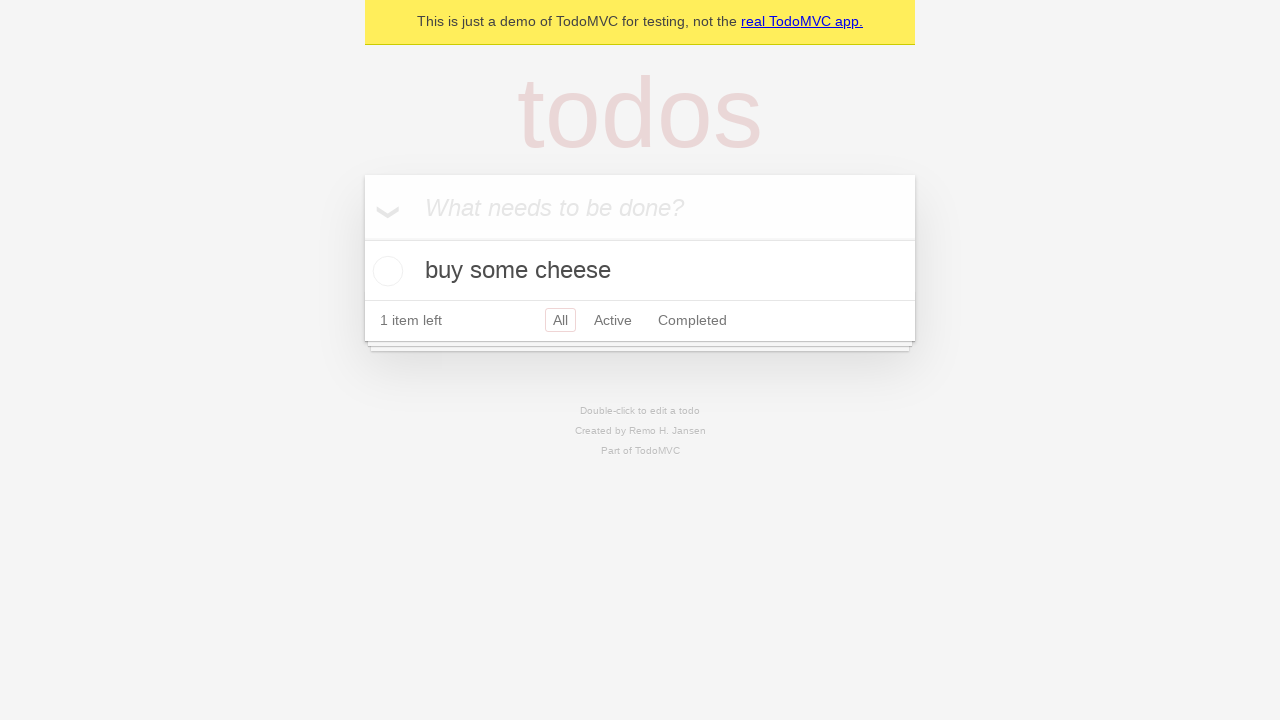

Filled new todo field with 'feed the cat' on internal:attr=[placeholder="What needs to be done?"i]
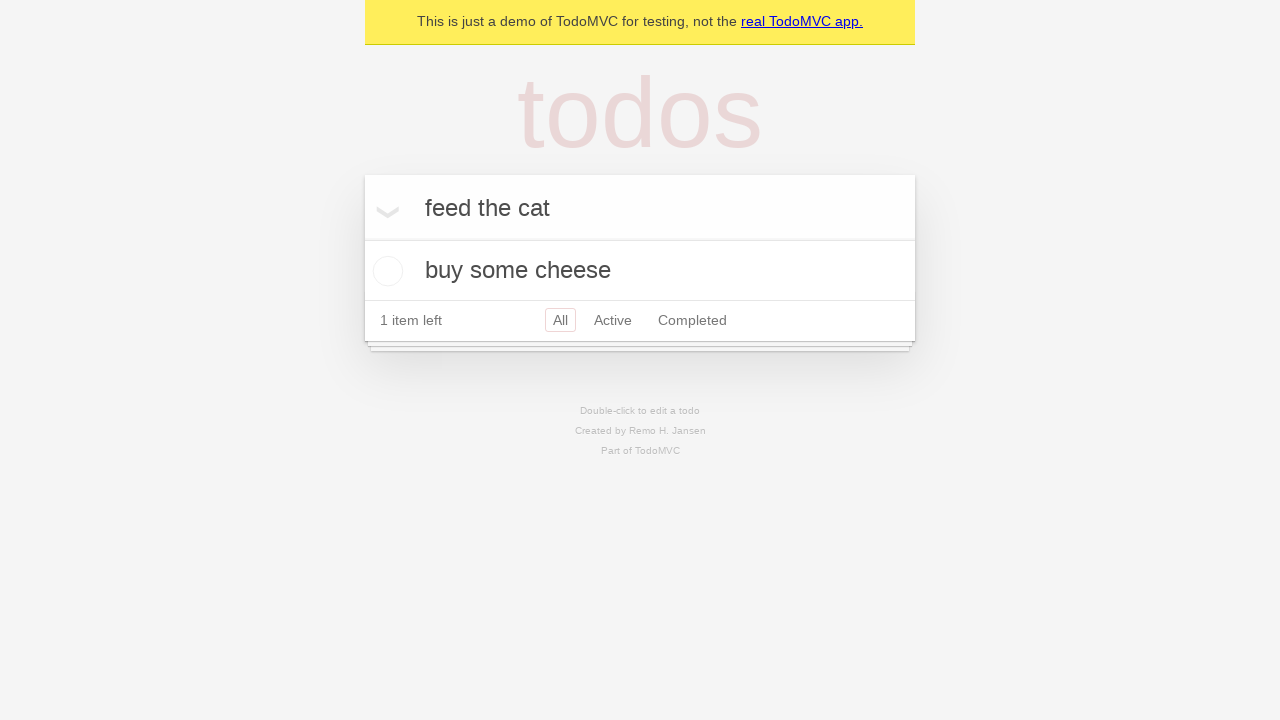

Pressed Enter to create todo 'feed the cat' on internal:attr=[placeholder="What needs to be done?"i]
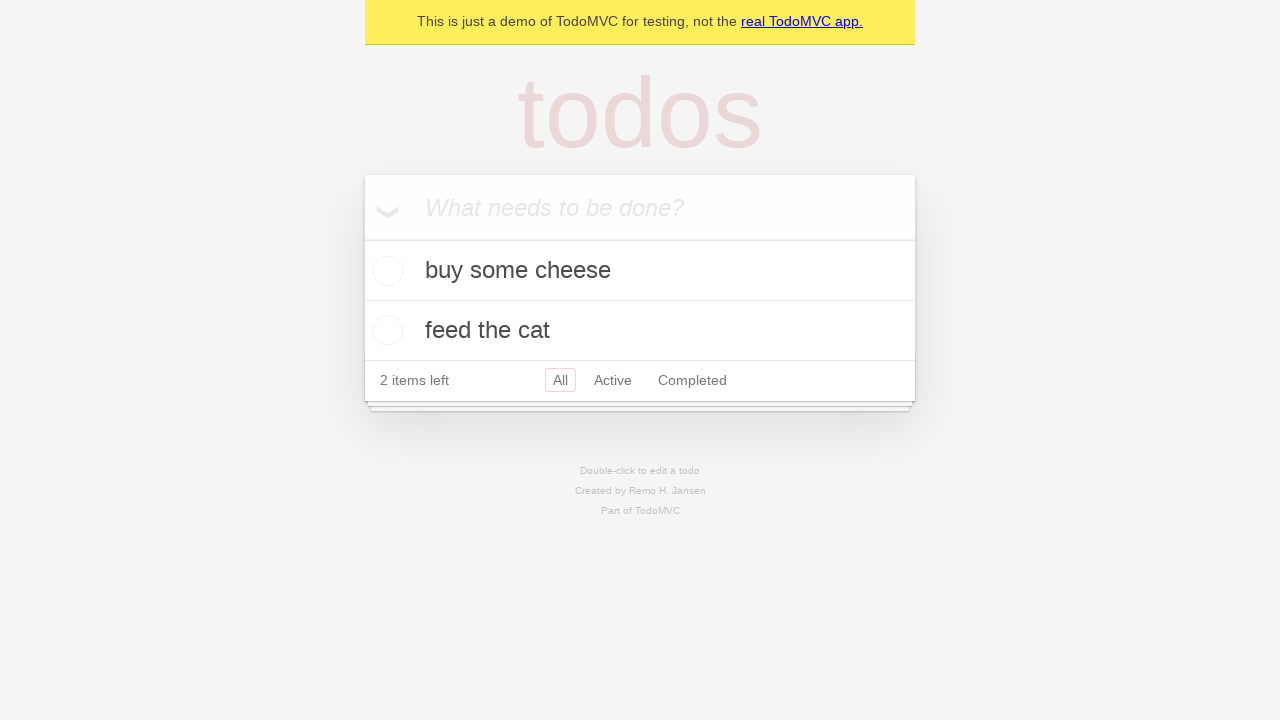

Filled new todo field with 'book a doctors appointment' on internal:attr=[placeholder="What needs to be done?"i]
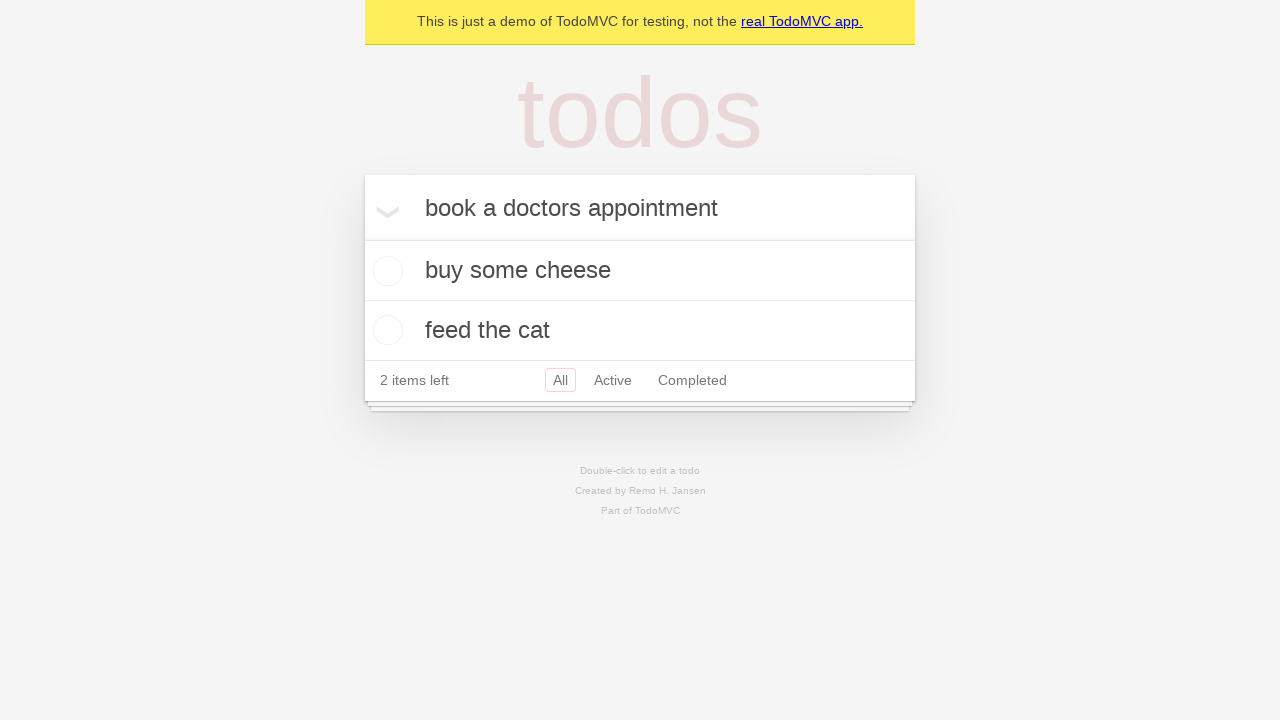

Pressed Enter to create todo 'book a doctors appointment' on internal:attr=[placeholder="What needs to be done?"i]
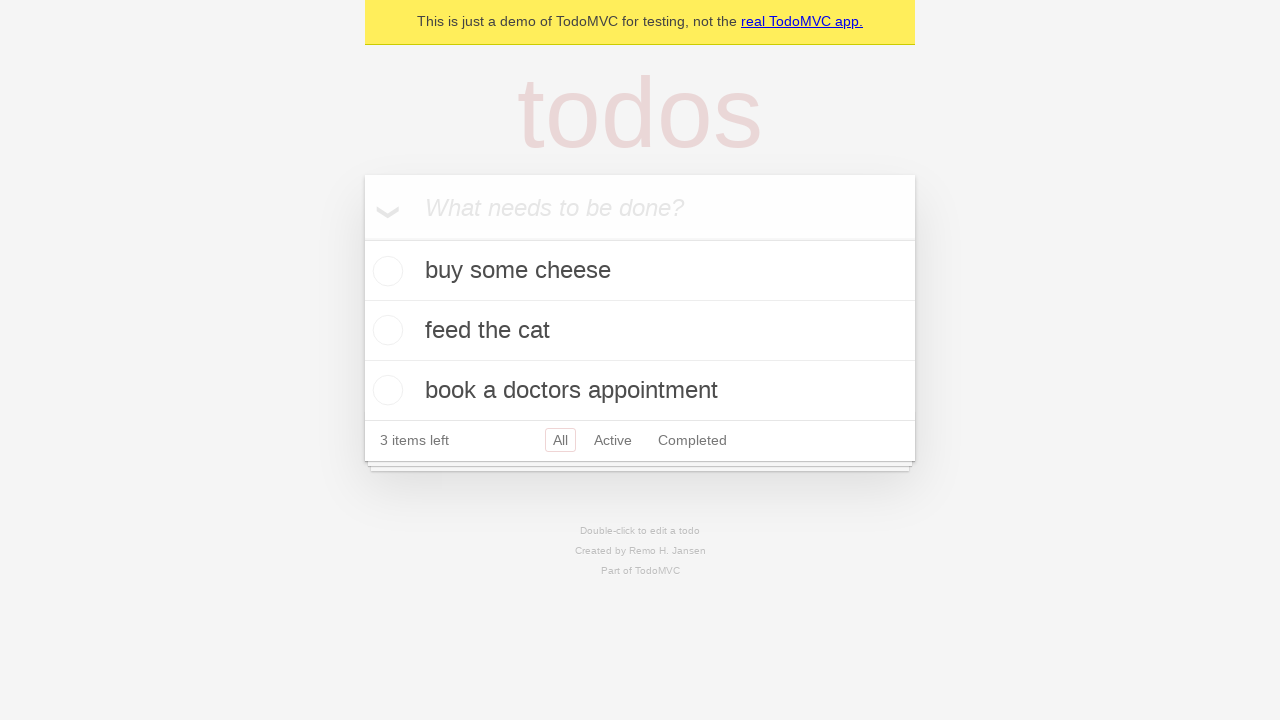

Checked 'Mark all as complete' toggle at (362, 238) on internal:label="Mark all as complete"i
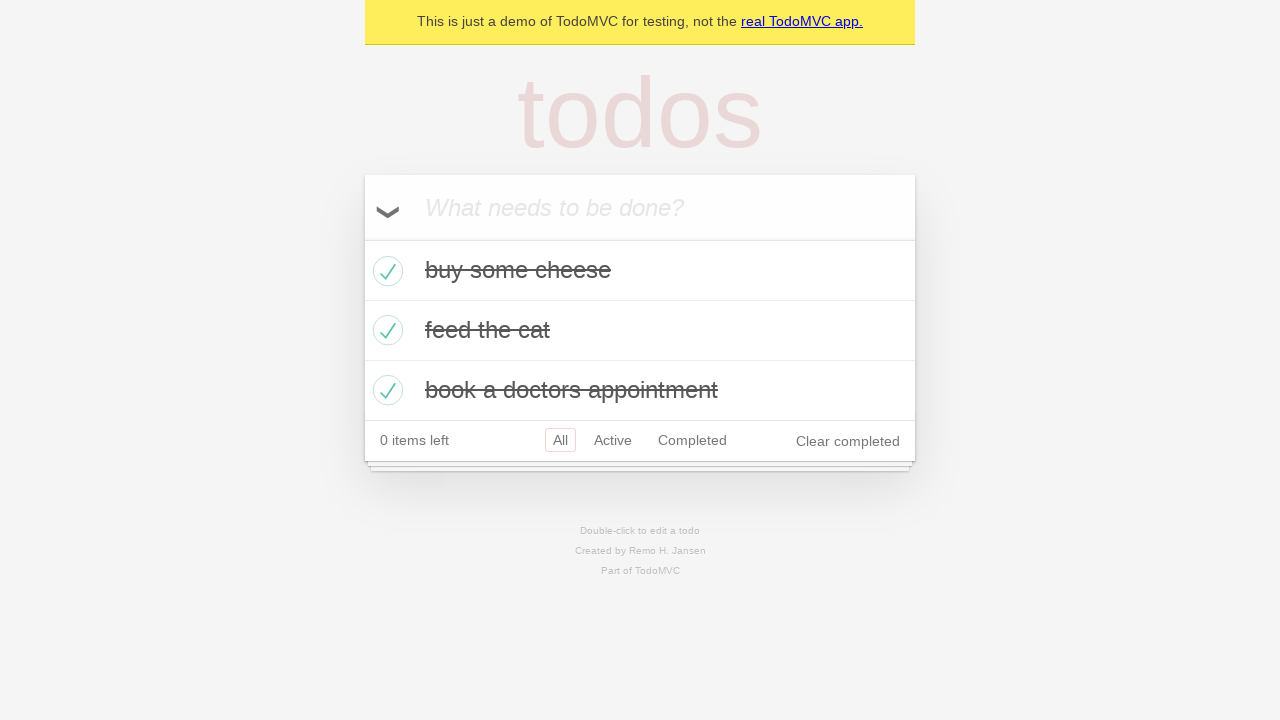

Unchecked first todo item at (385, 271) on internal:testid=[data-testid="todo-item"s] >> nth=0 >> internal:role=checkbox
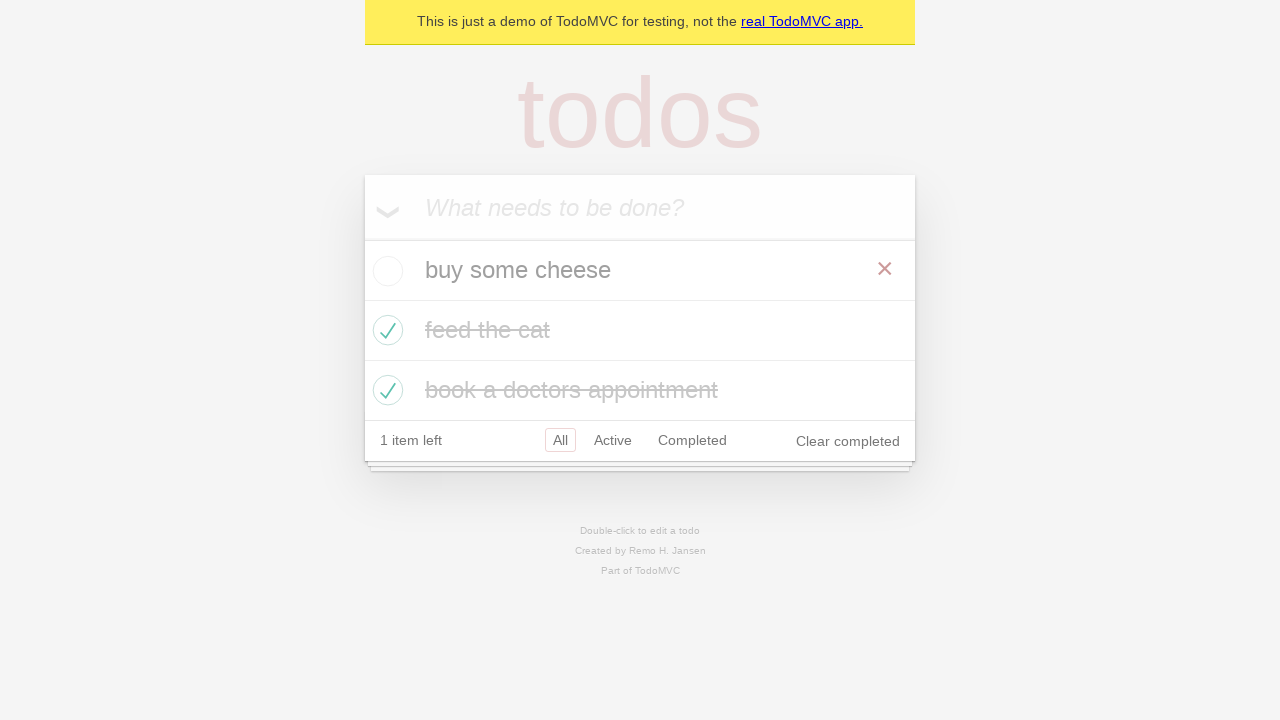

Re-checked first todo item at (385, 271) on internal:testid=[data-testid="todo-item"s] >> nth=0 >> internal:role=checkbox
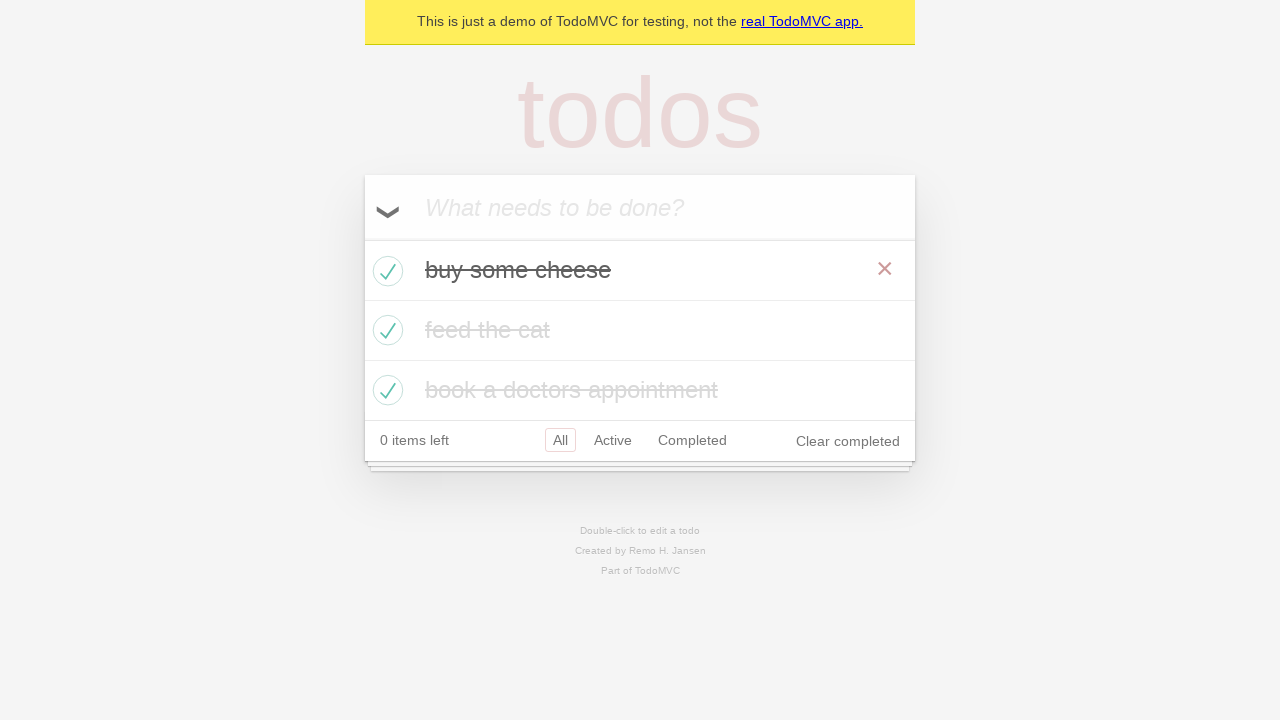

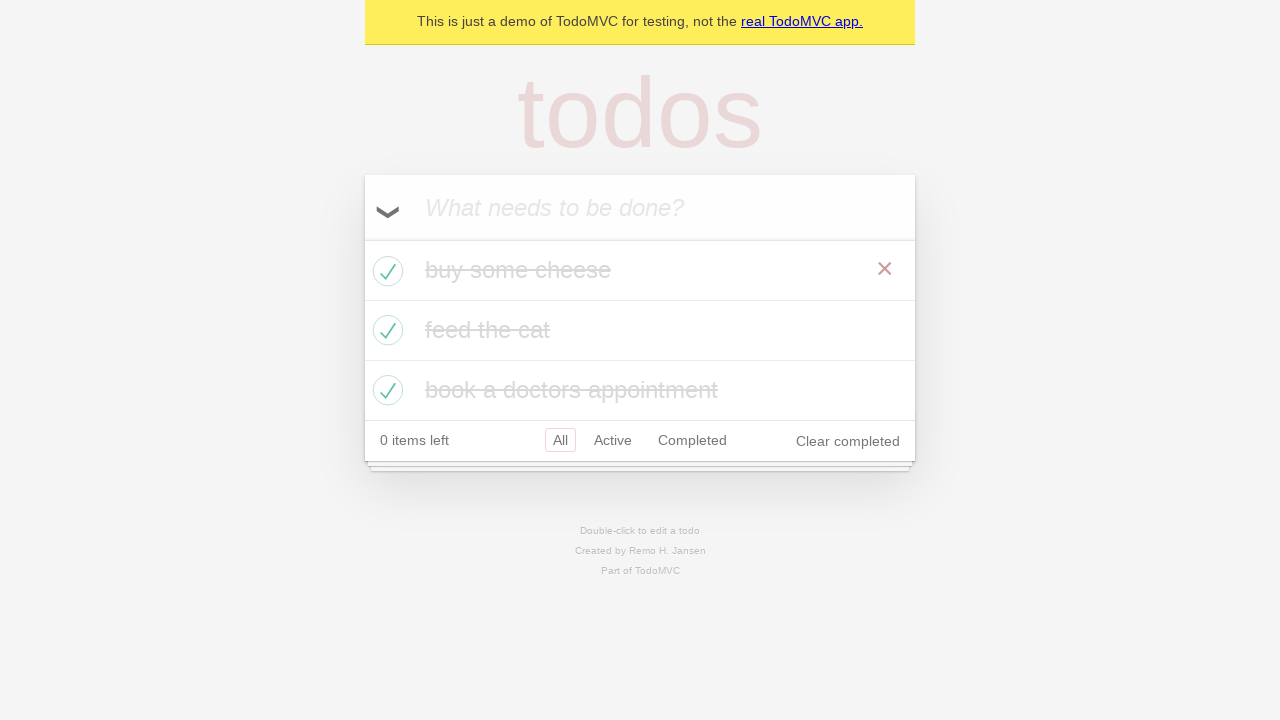